Tests drag and drop functionality on jQuery UI demo page by dragging an element and dropping it onto a target area

Starting URL: https://jqueryui.com/droppable/

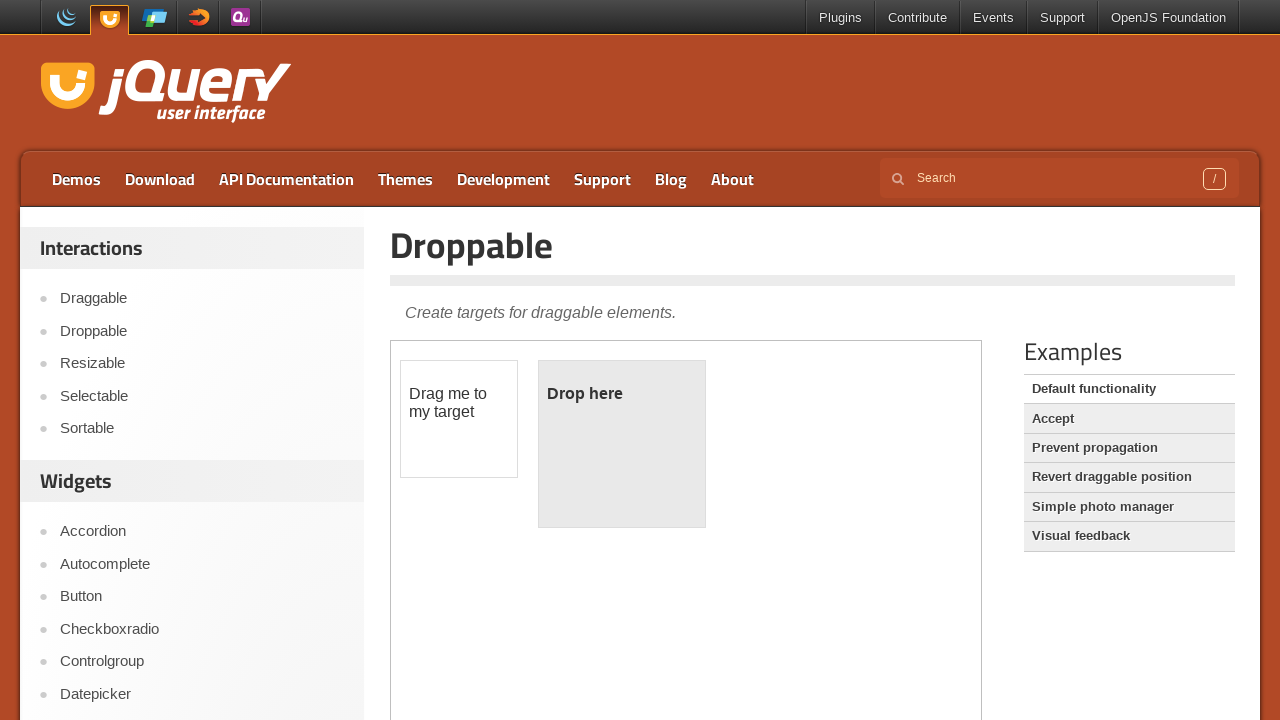

Located and switched to iframe containing drag and drop demo
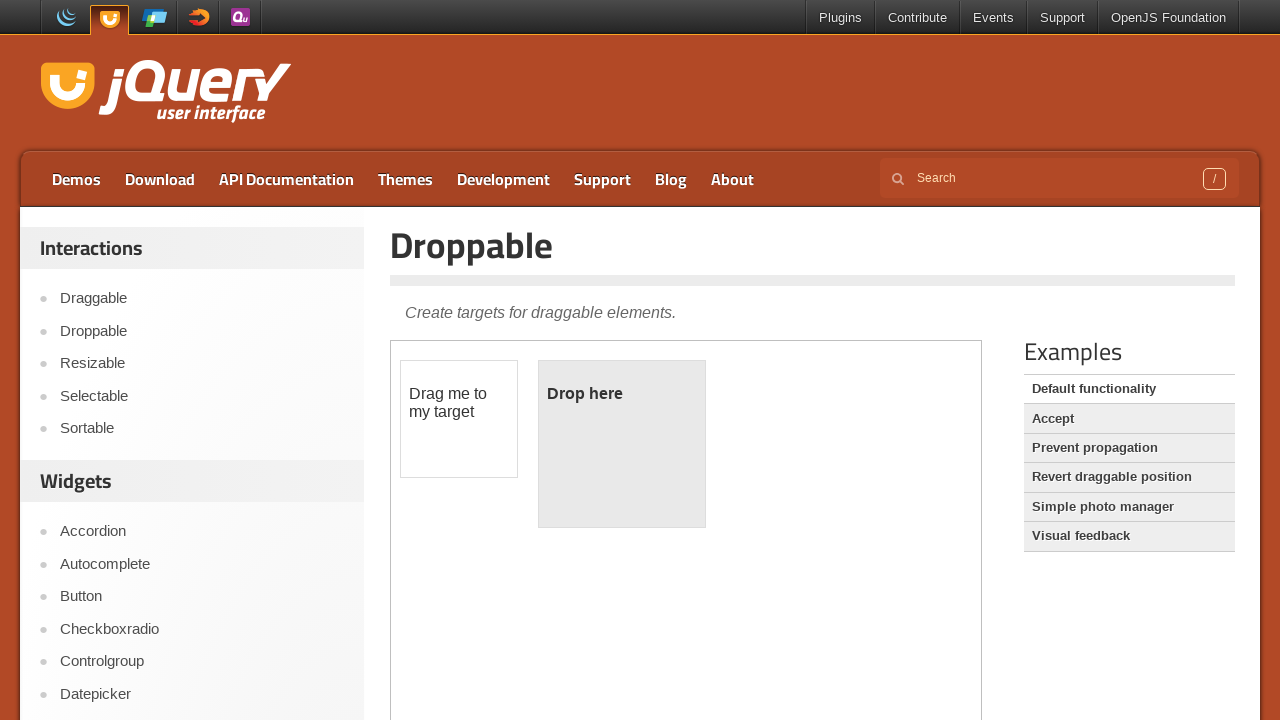

Located draggable element with id 'draggable'
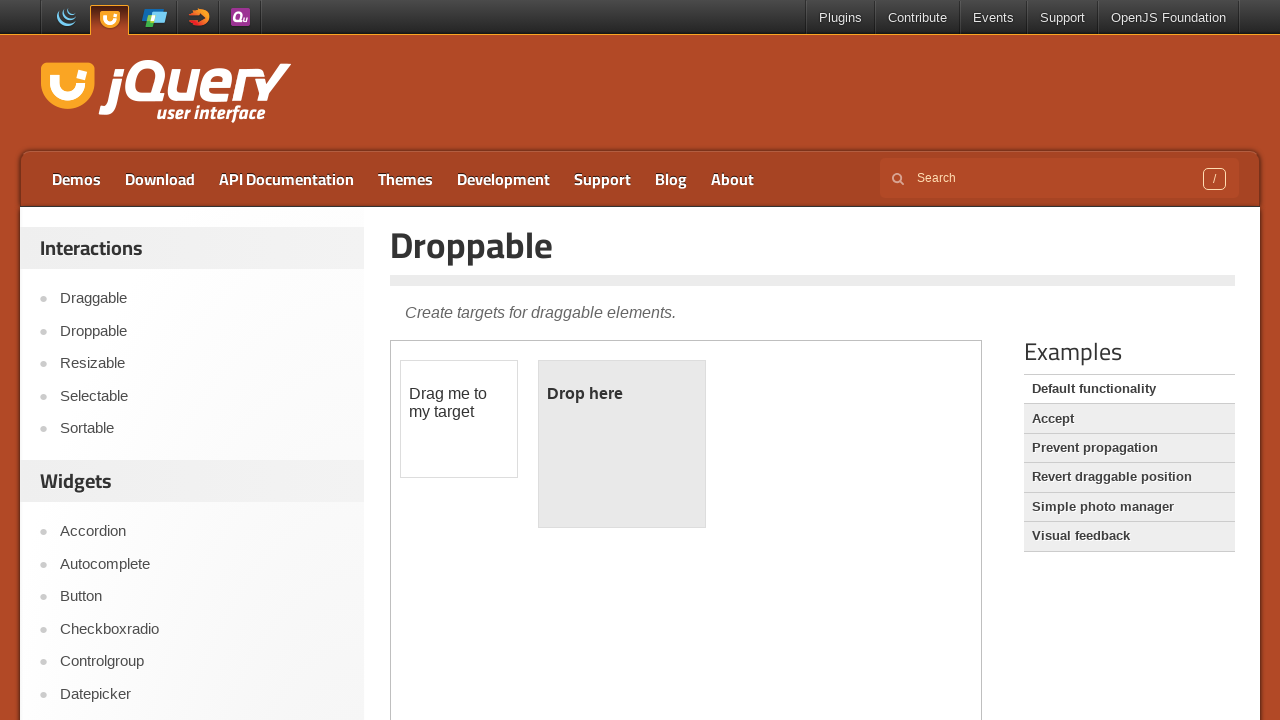

Located droppable target element with id 'droppable'
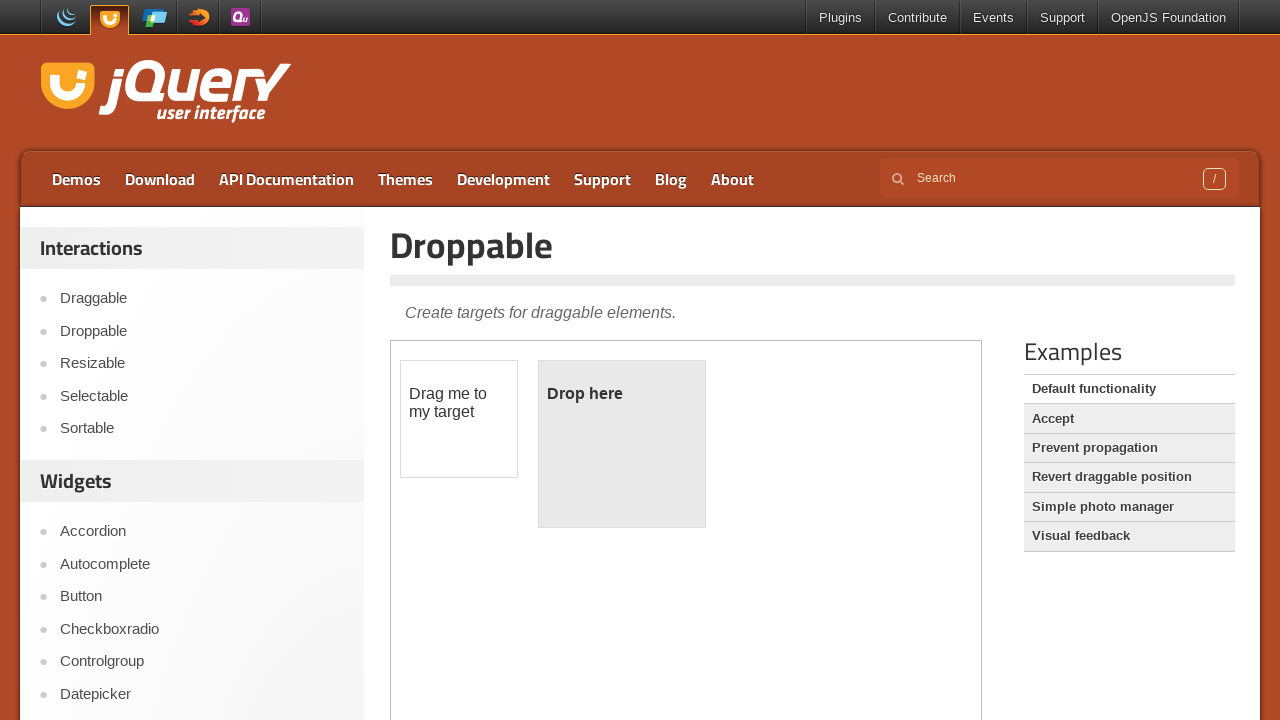

Dragged draggable element onto droppable target area at (622, 444)
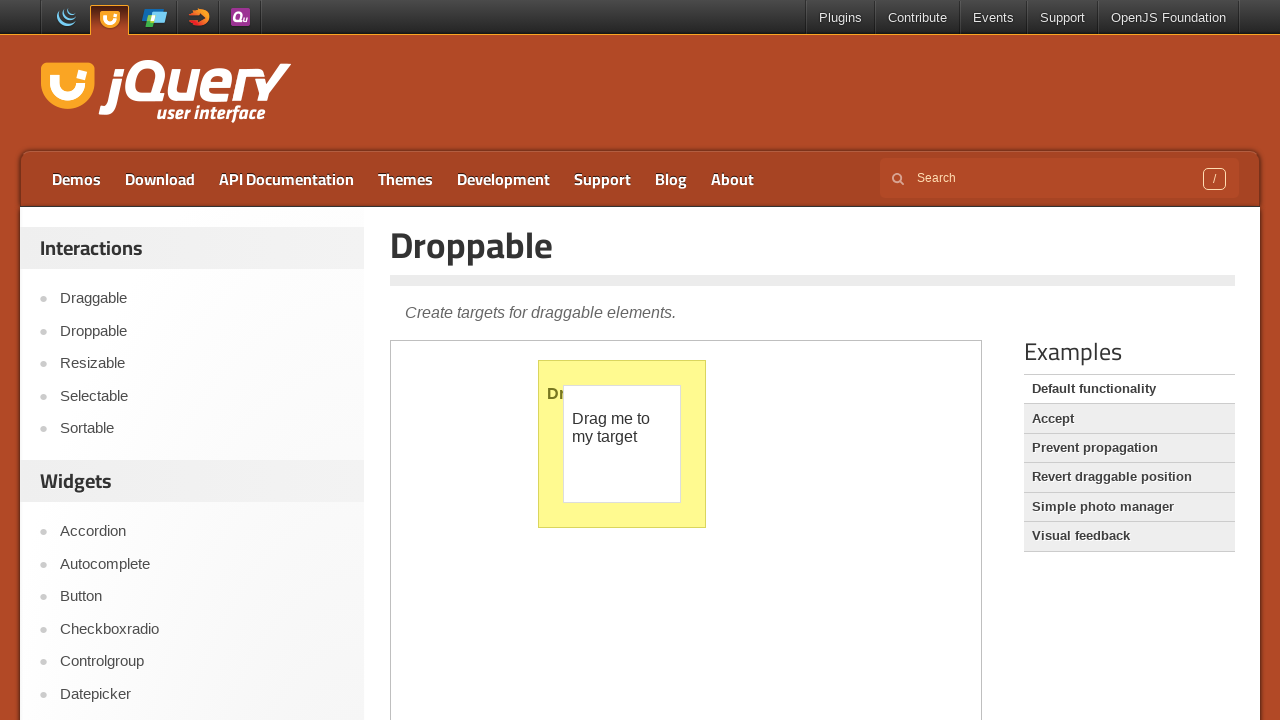

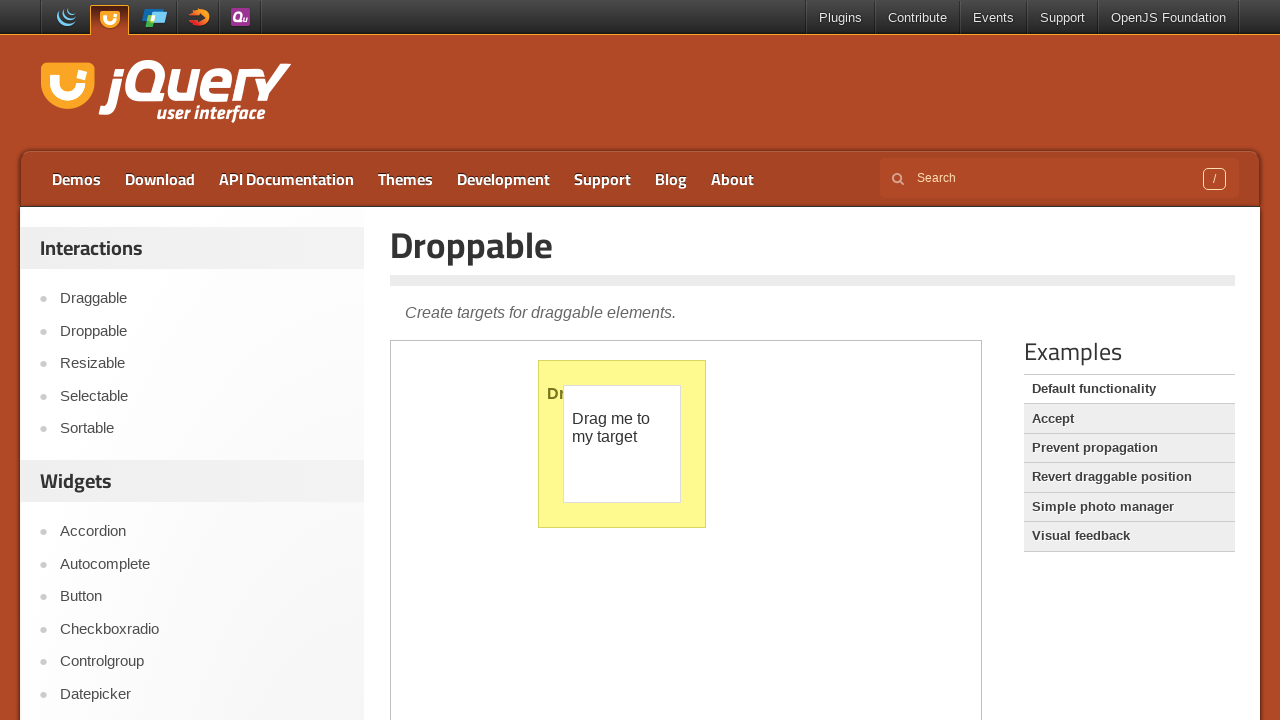